Navigates to the Sauce Labs test guinea pig page and retrieves the page title

Starting URL: https://saucelabs.com/test/guinea-pig

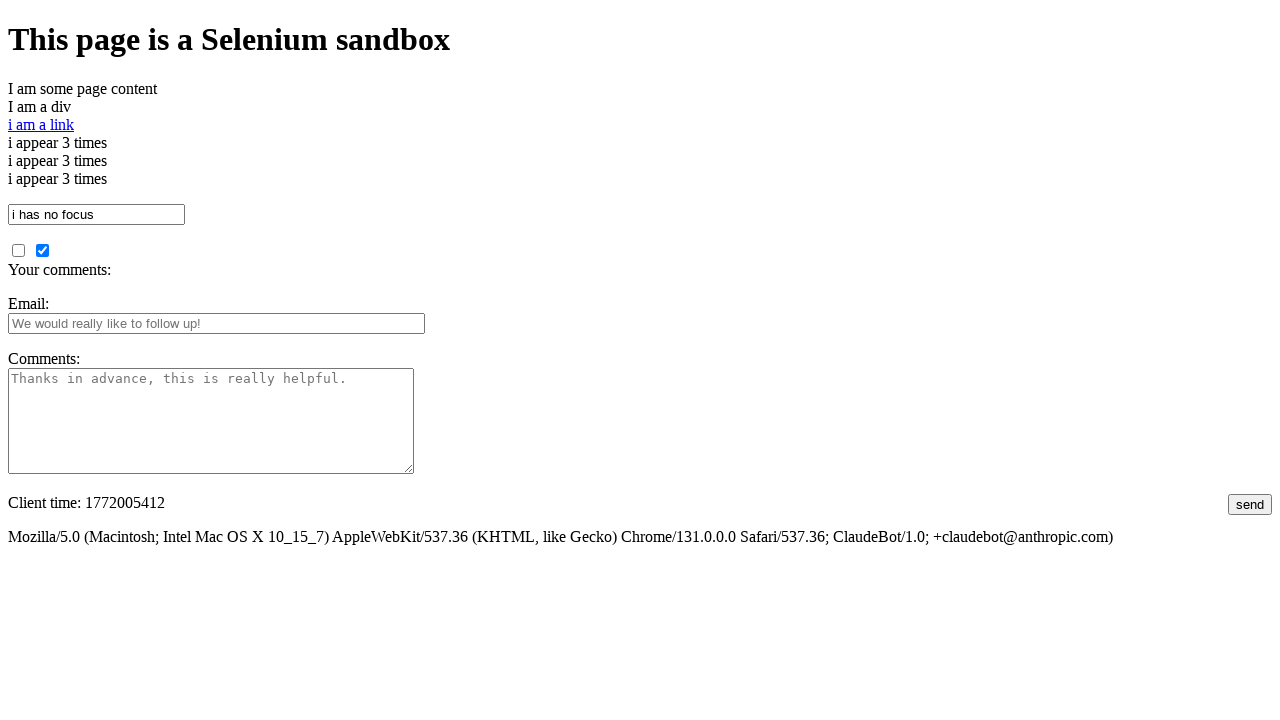

Navigated to Sauce Labs test guinea pig page
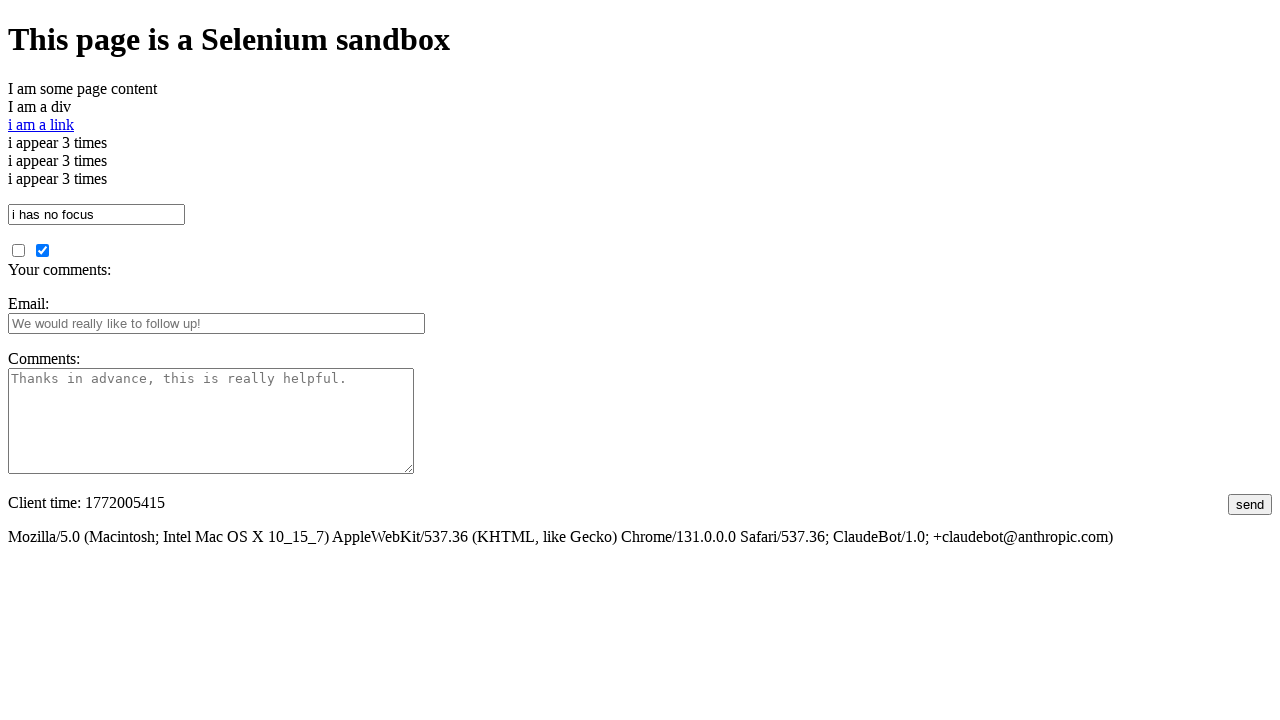

Page DOM content loaded
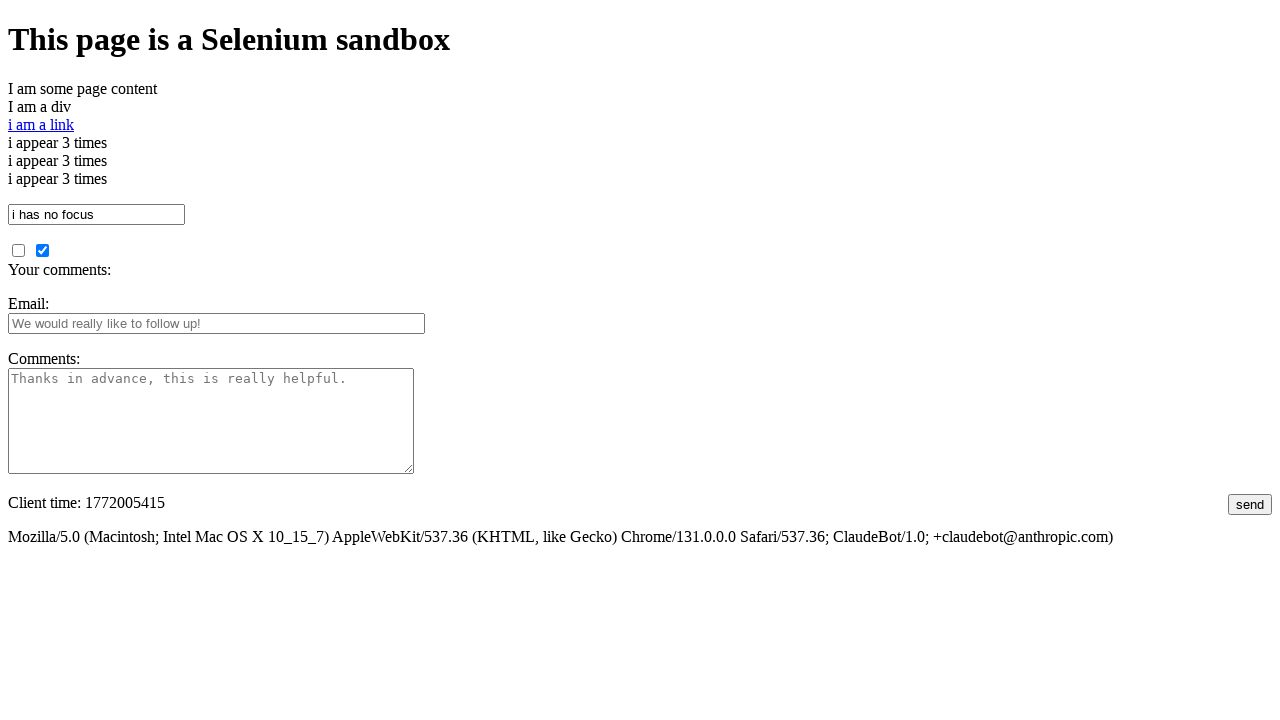

Retrieved page title: I am a page title - Sauce Labs
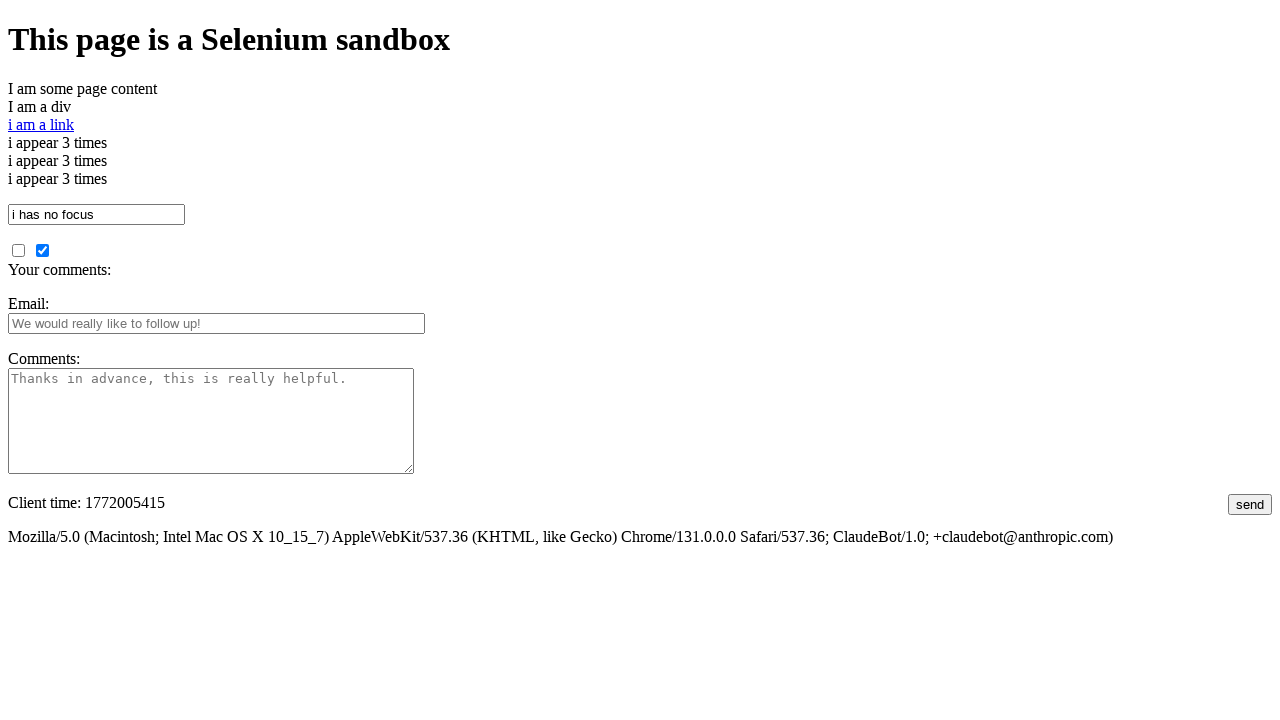

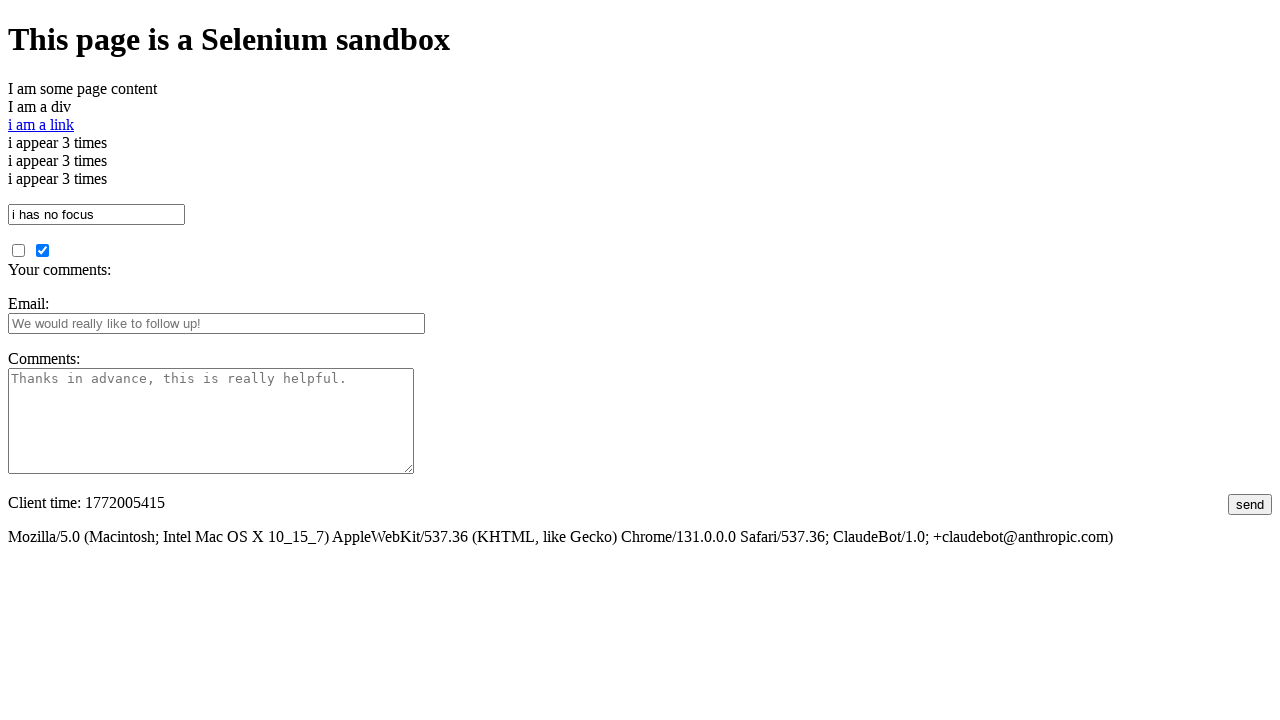